Tests radio button functionality by clicking the "Impressive" radio button and verifying the selection label is displayed

Starting URL: https://demoqa.com/radio-button

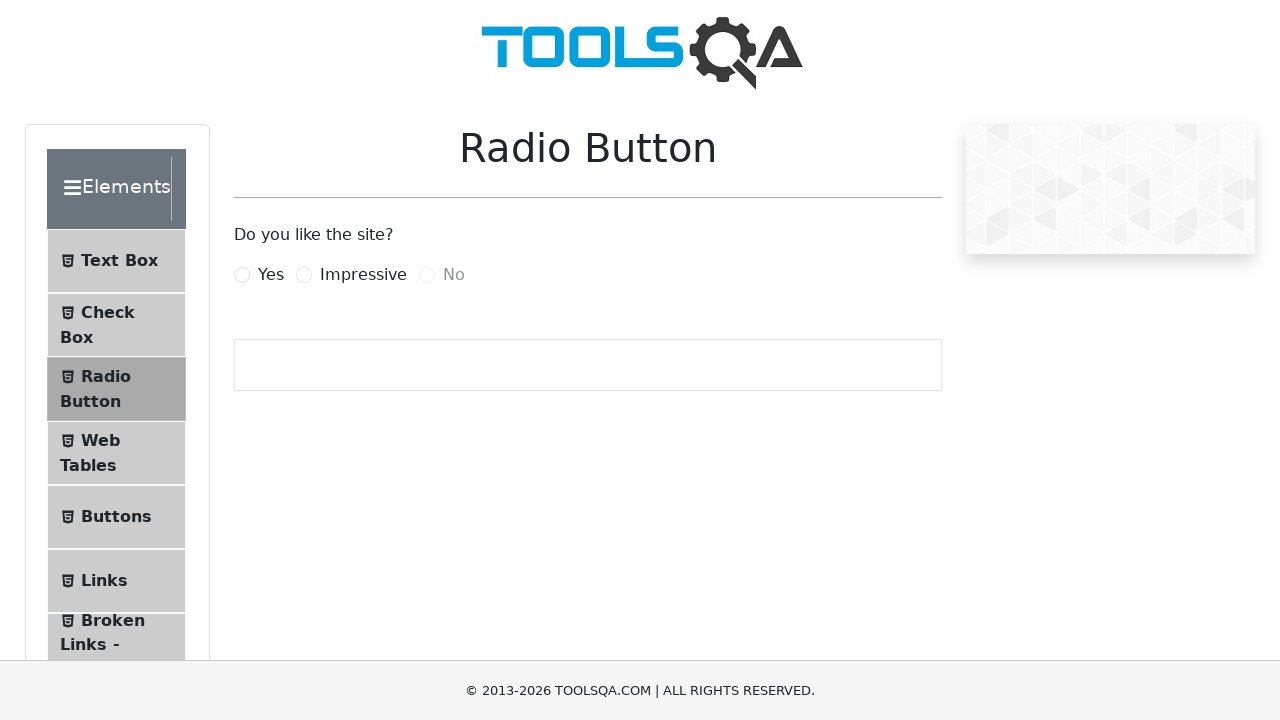

Clicked the 'Impressive' radio button at (363, 275) on xpath=//label[text()='Impressive']
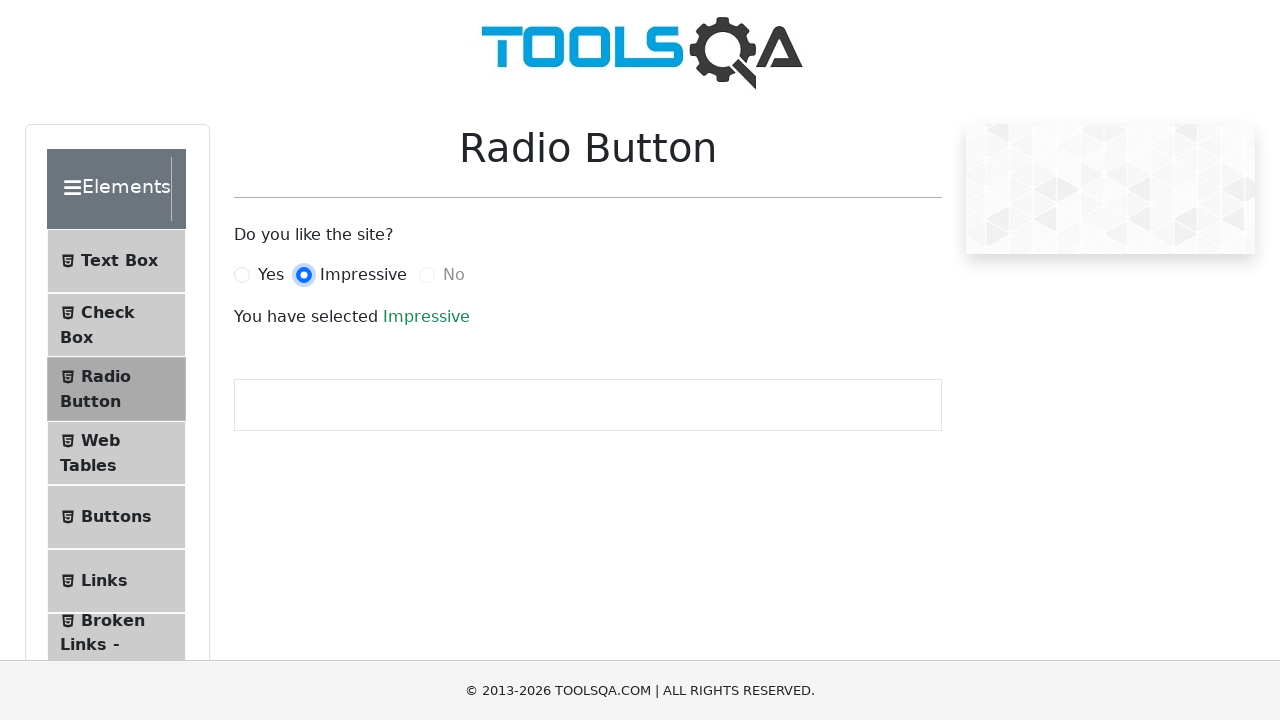

Selection label appeared after clicking radio button
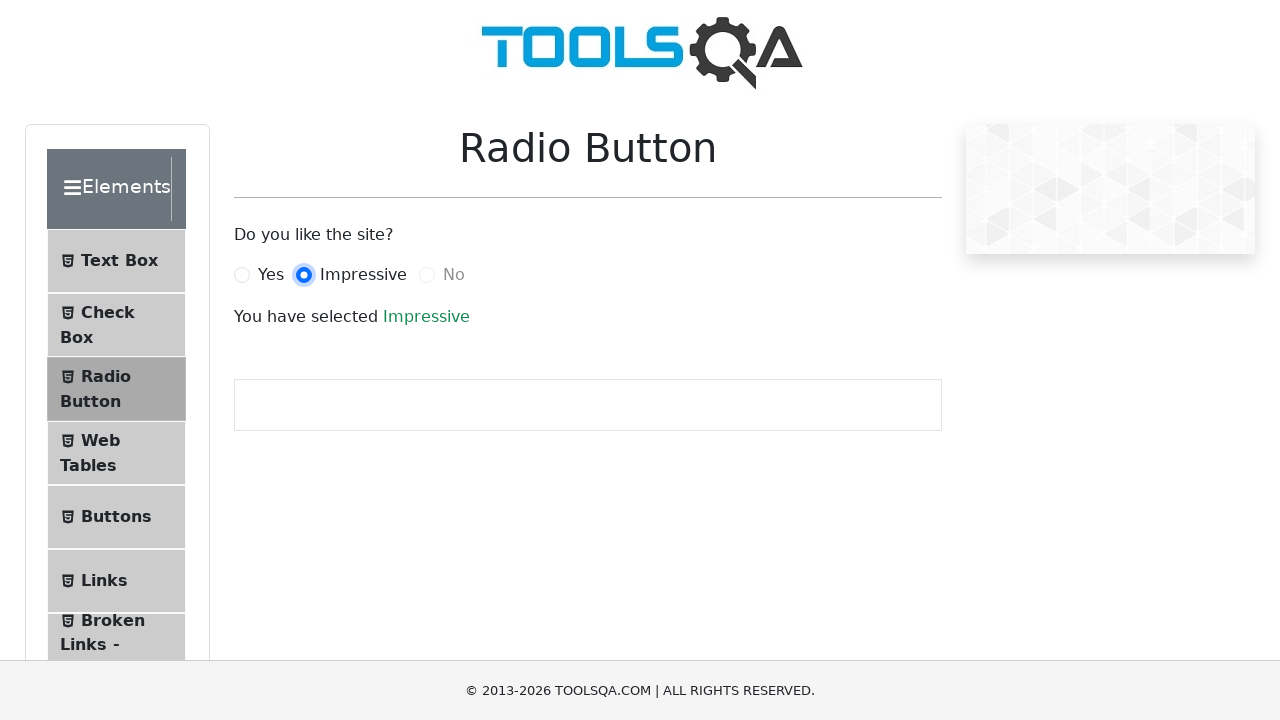

Retrieved selection label text
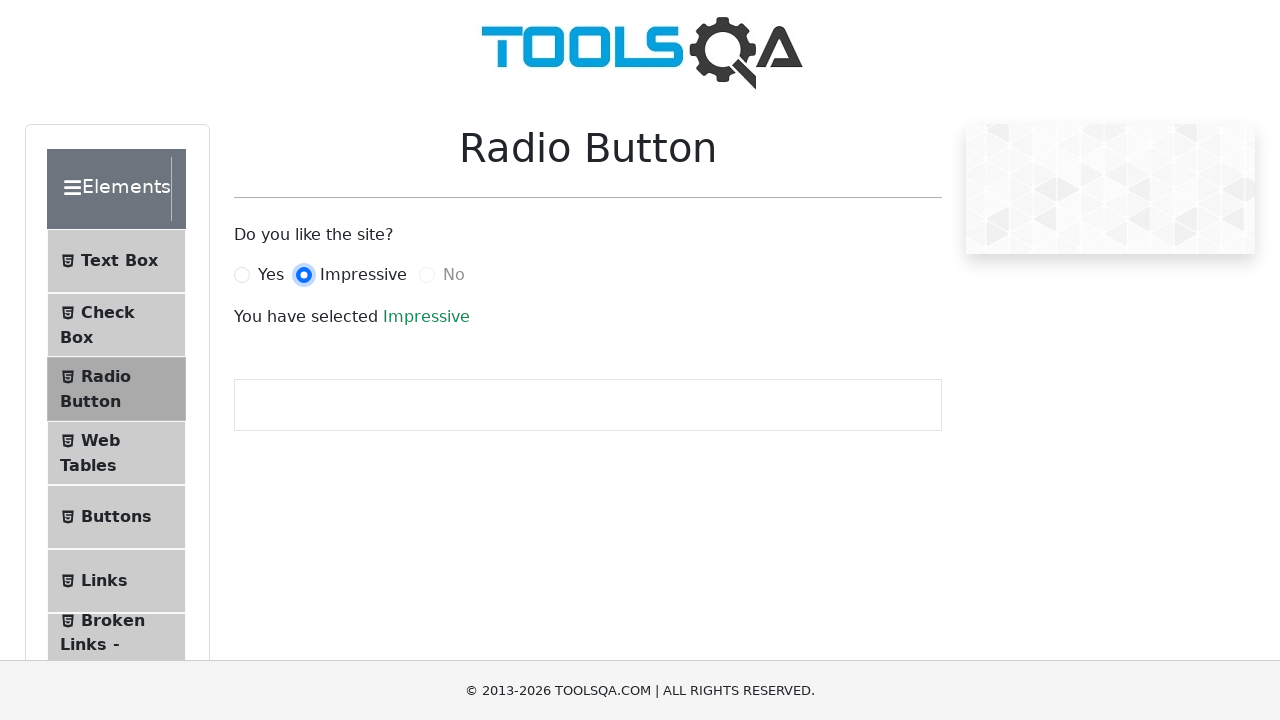

Verified selection label shows 'Impressive'
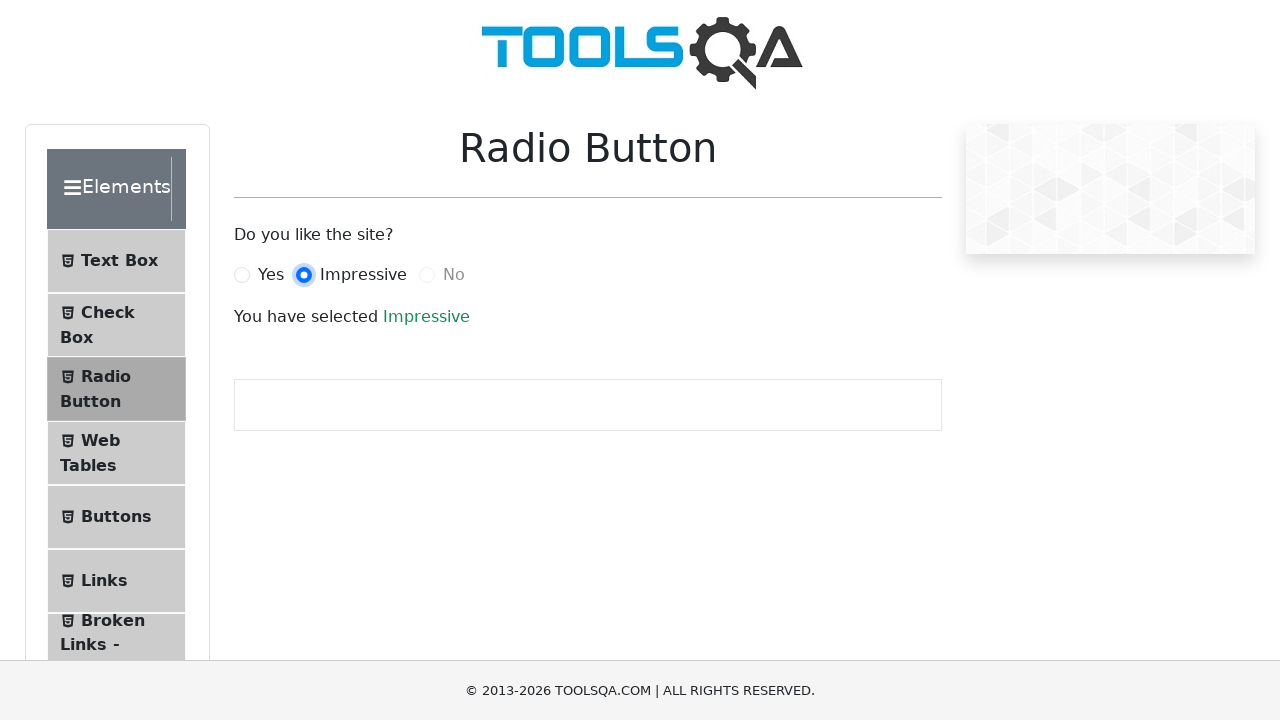

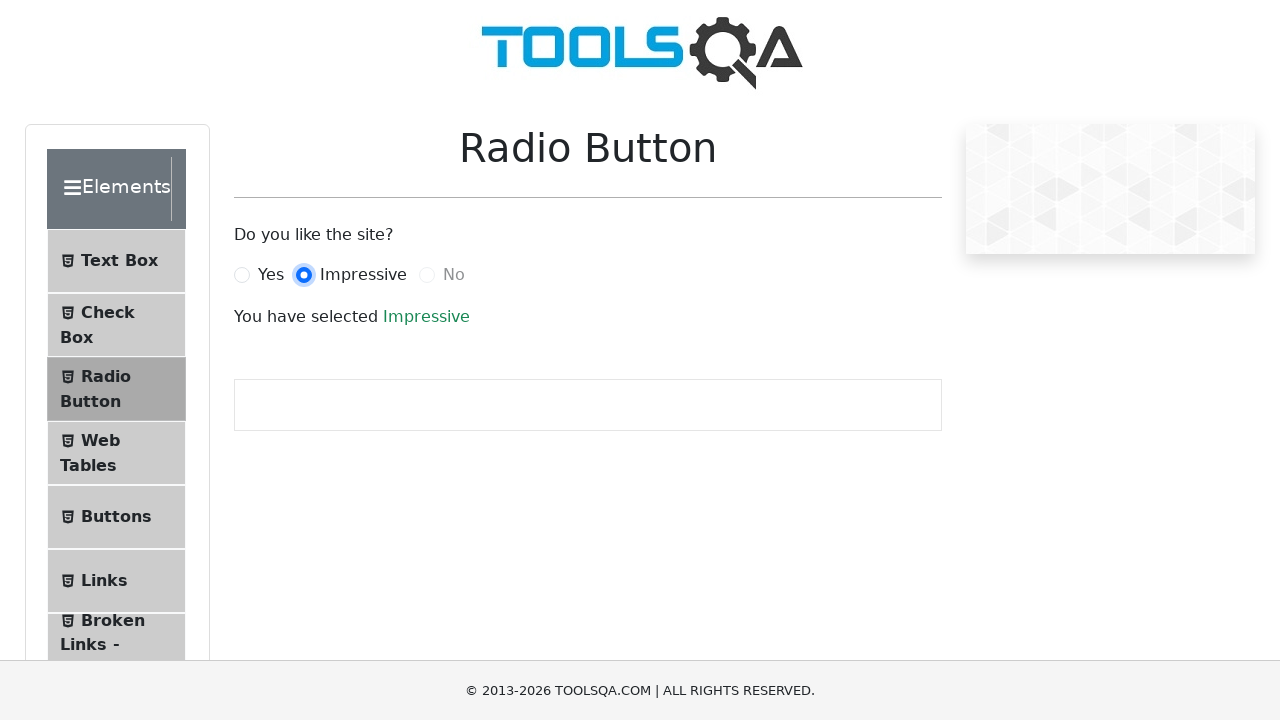